Tests table sorting using semantic class attributes by clicking the Due column header and verifying sorting works with helpful markup

Starting URL: https://the-internet.herokuapp.com/tables

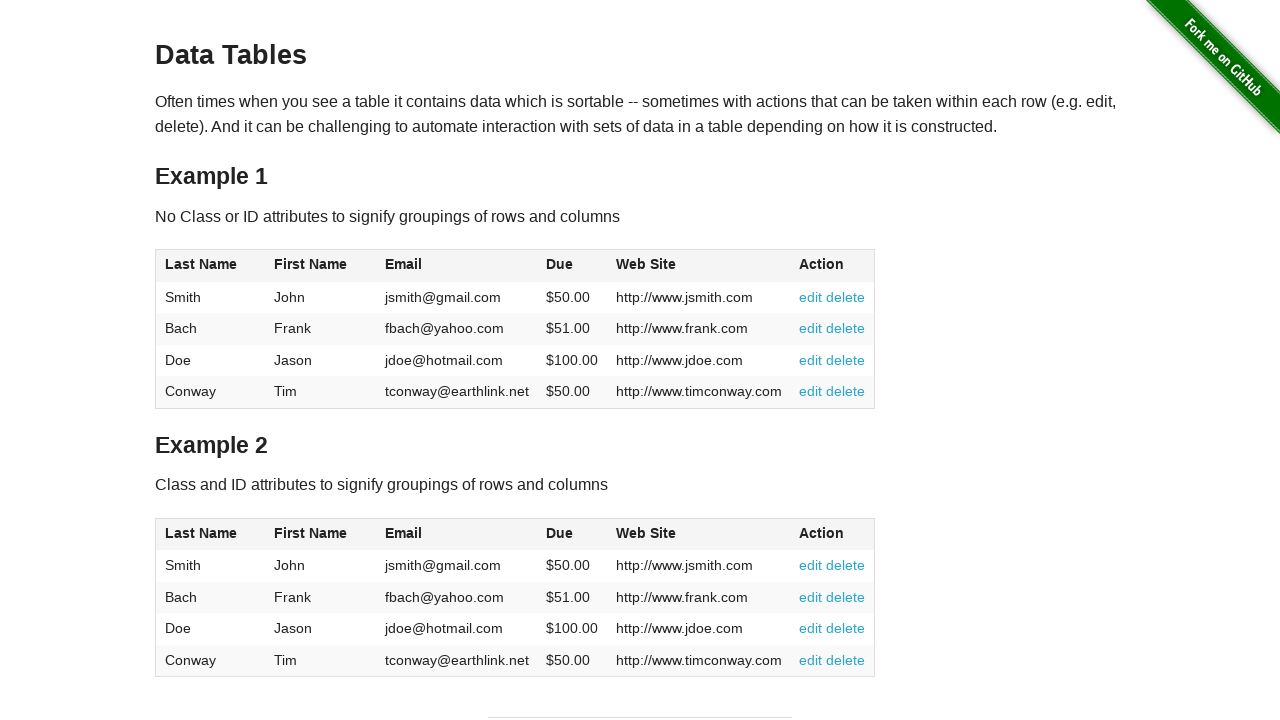

Clicked the Due column header in table2 to trigger sorting at (560, 533) on #table2 thead .dues
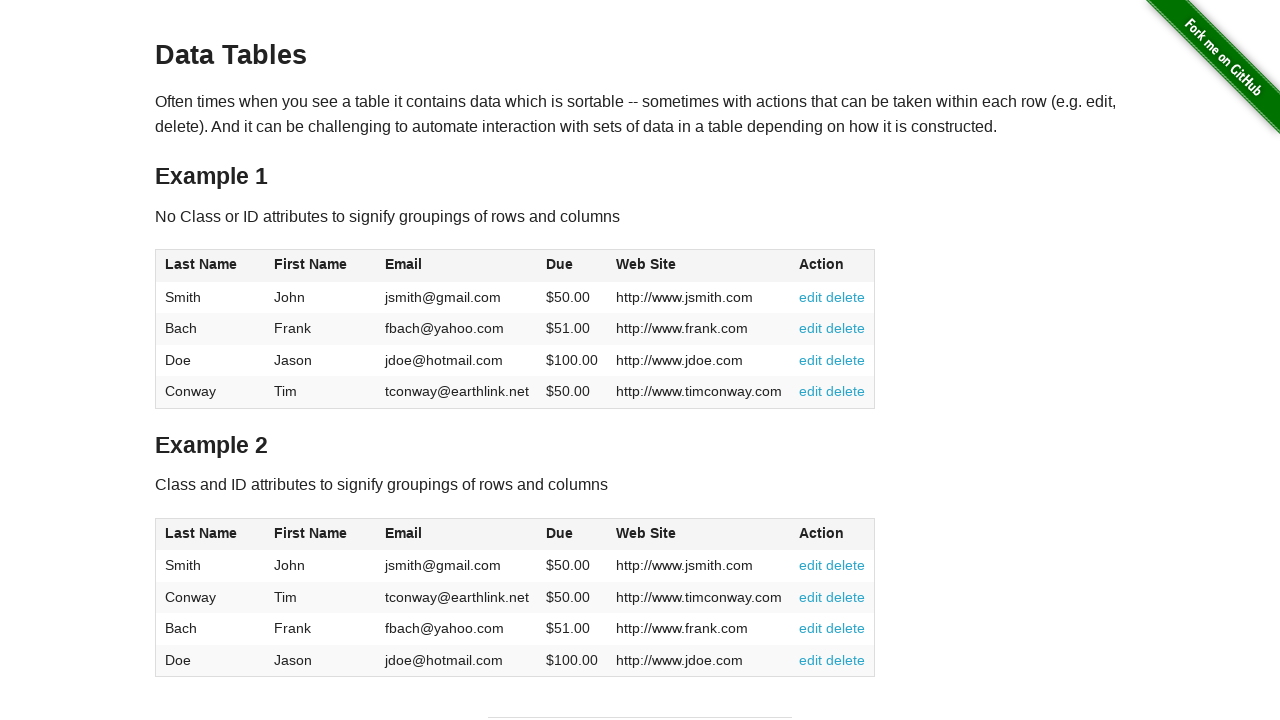

Verified table2 tbody dues column loaded after sorting
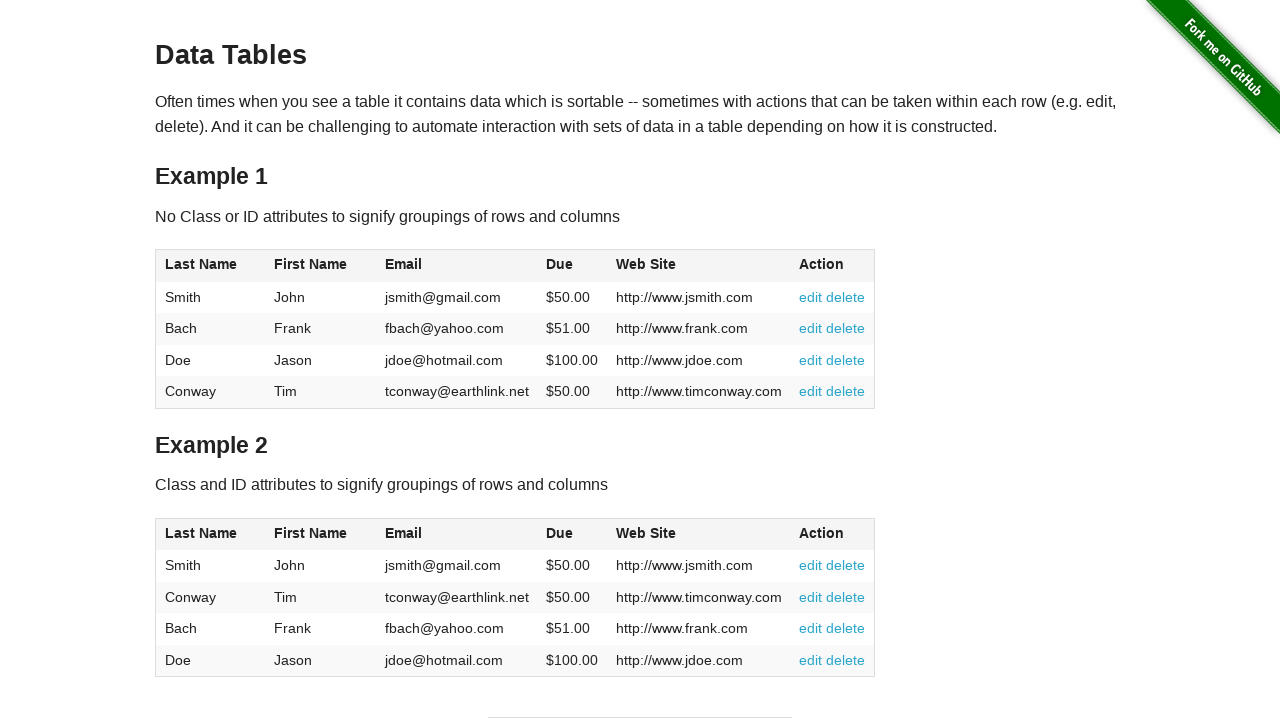

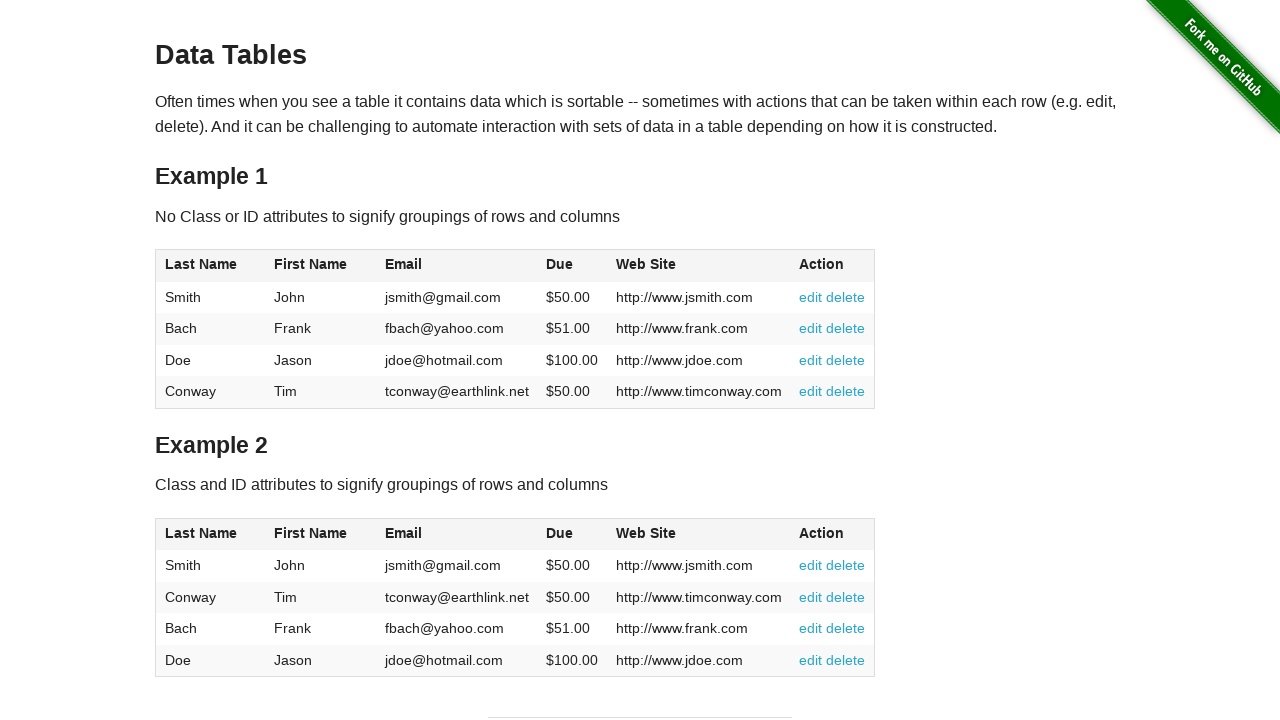